Tests the comment field functionality on a money transfer page by opening the comment field, then closing it and verifying it disappears

Starting URL: https://next.privat24.ua/money-transfer/card?lang=en

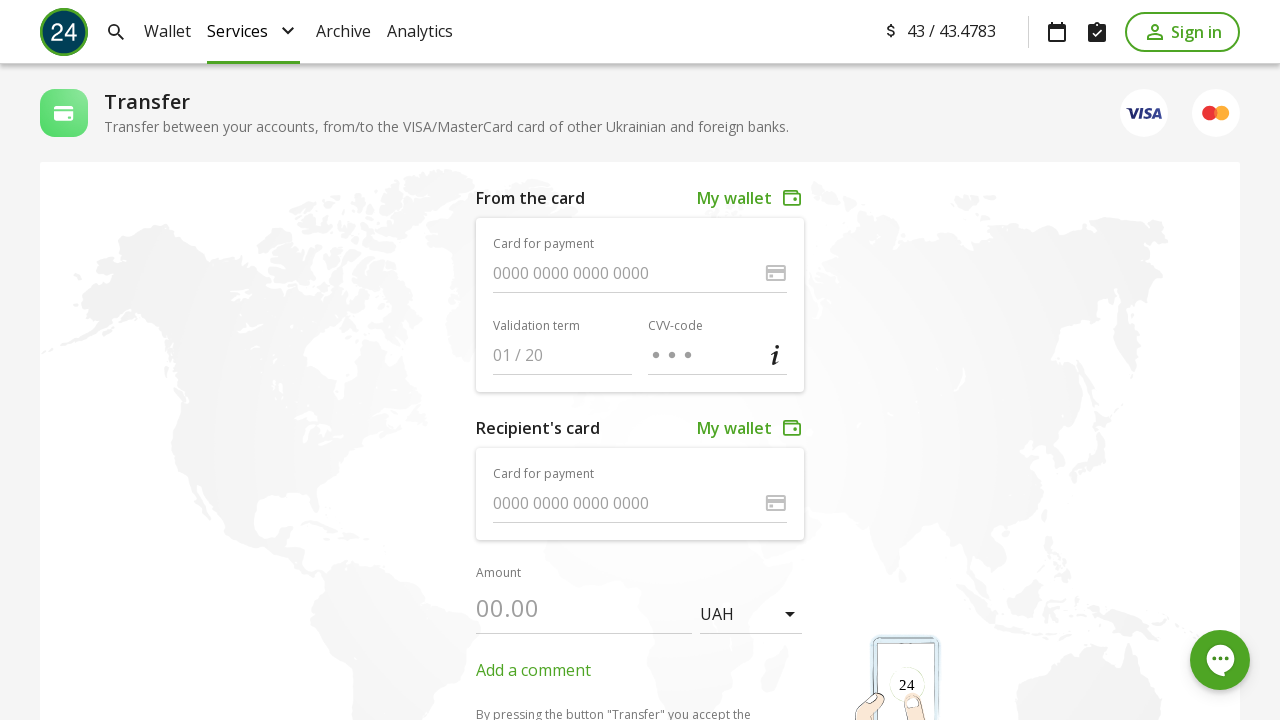

Clicked 'Add comment' toggle to open comment field at (534, 670) on span[data-qa-node='toggle-comment']
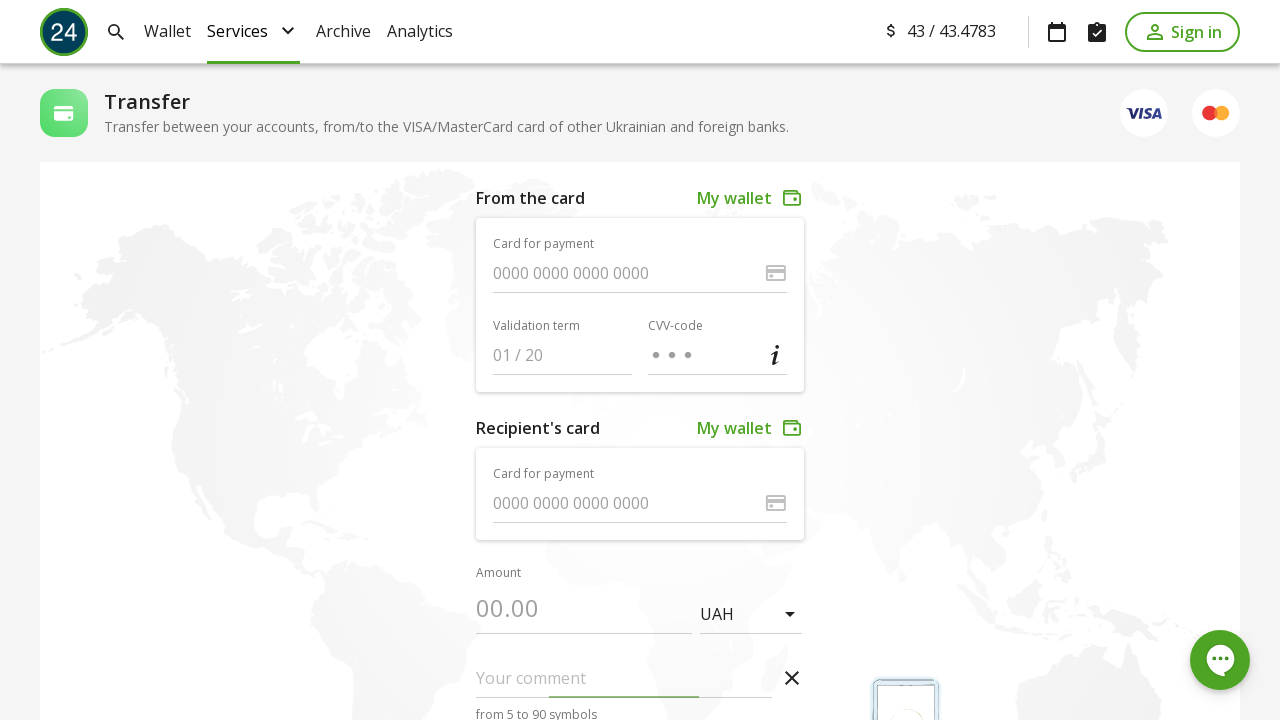

Comment textarea became visible
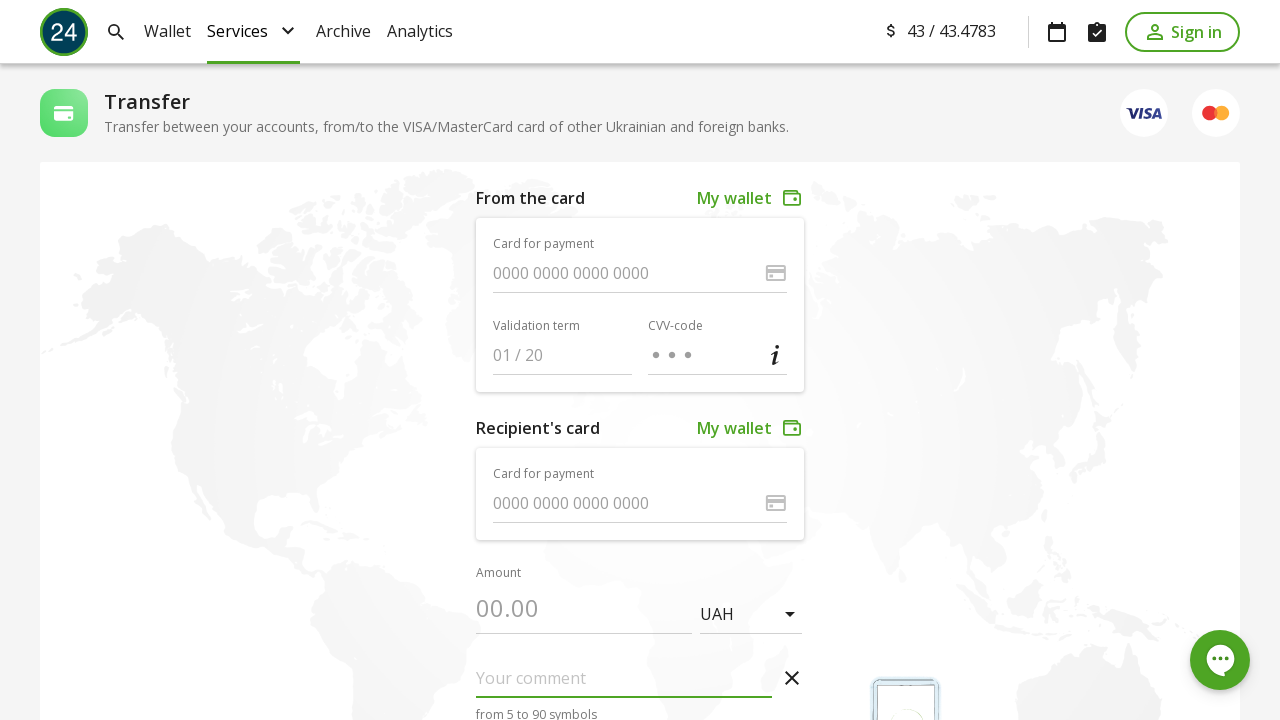

Clicked close button to dismiss comment field at (792, 678) on div[title='Close']
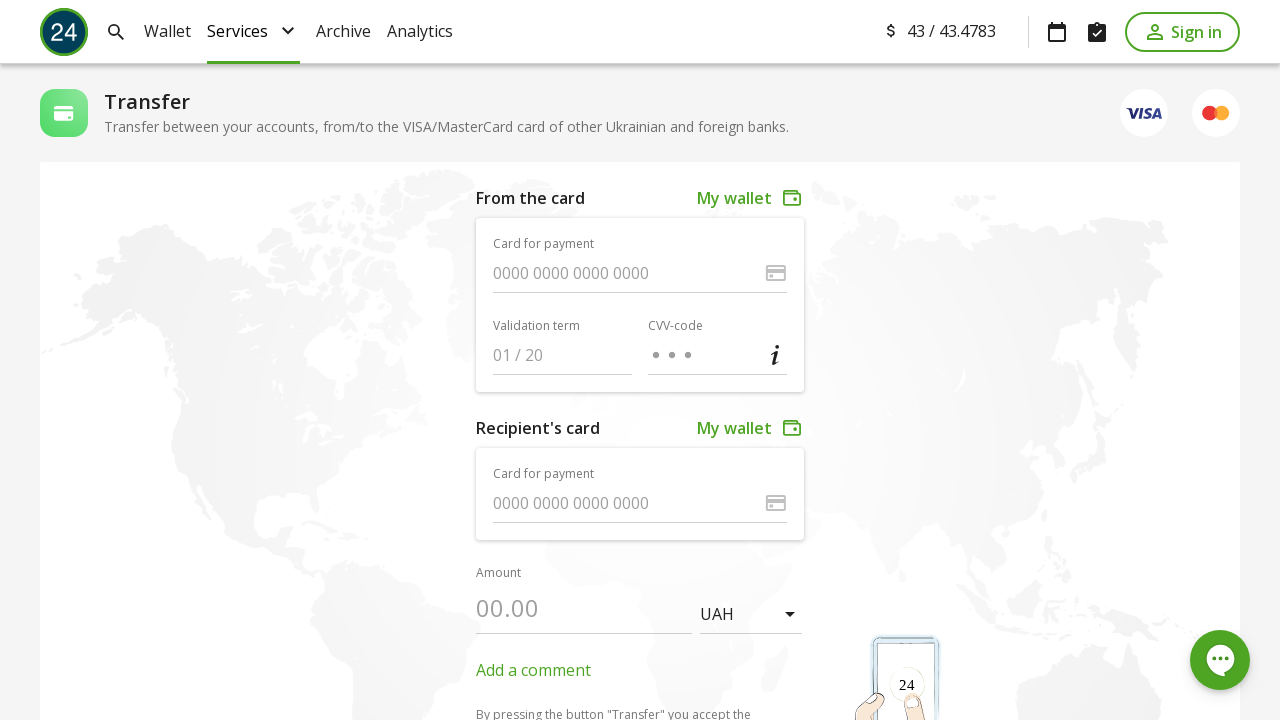

Comment field disappeared from the page
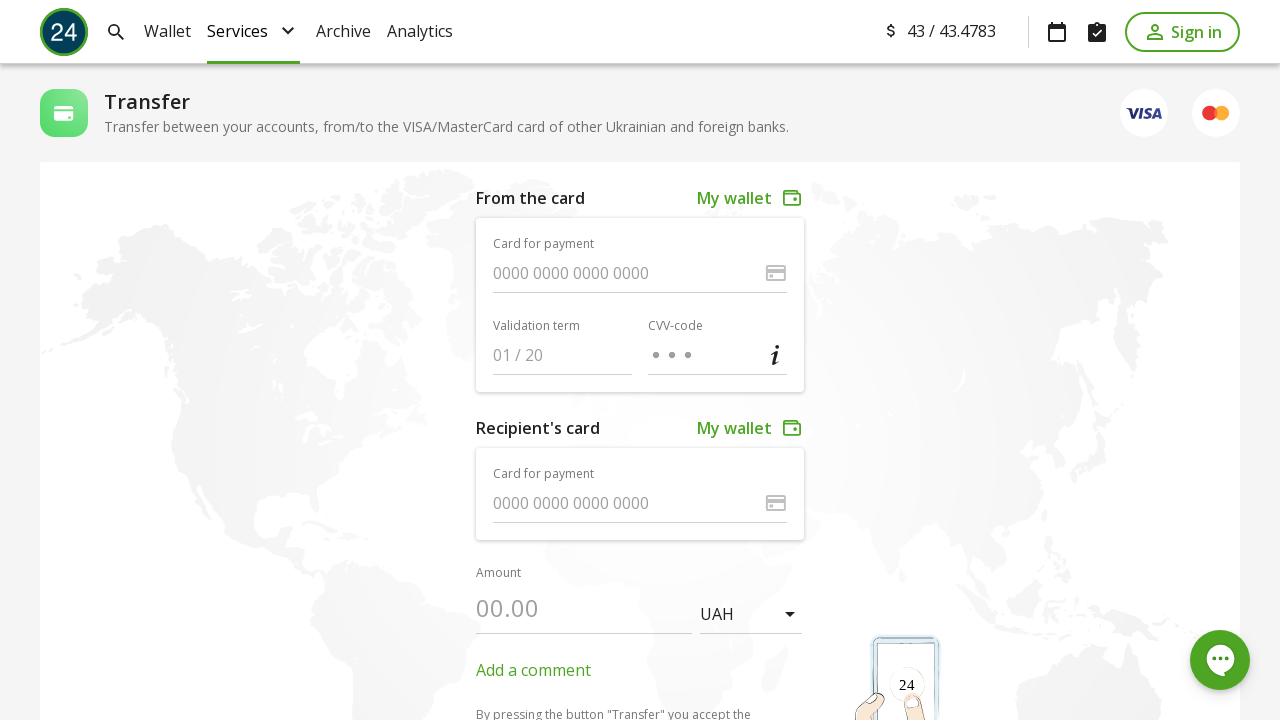

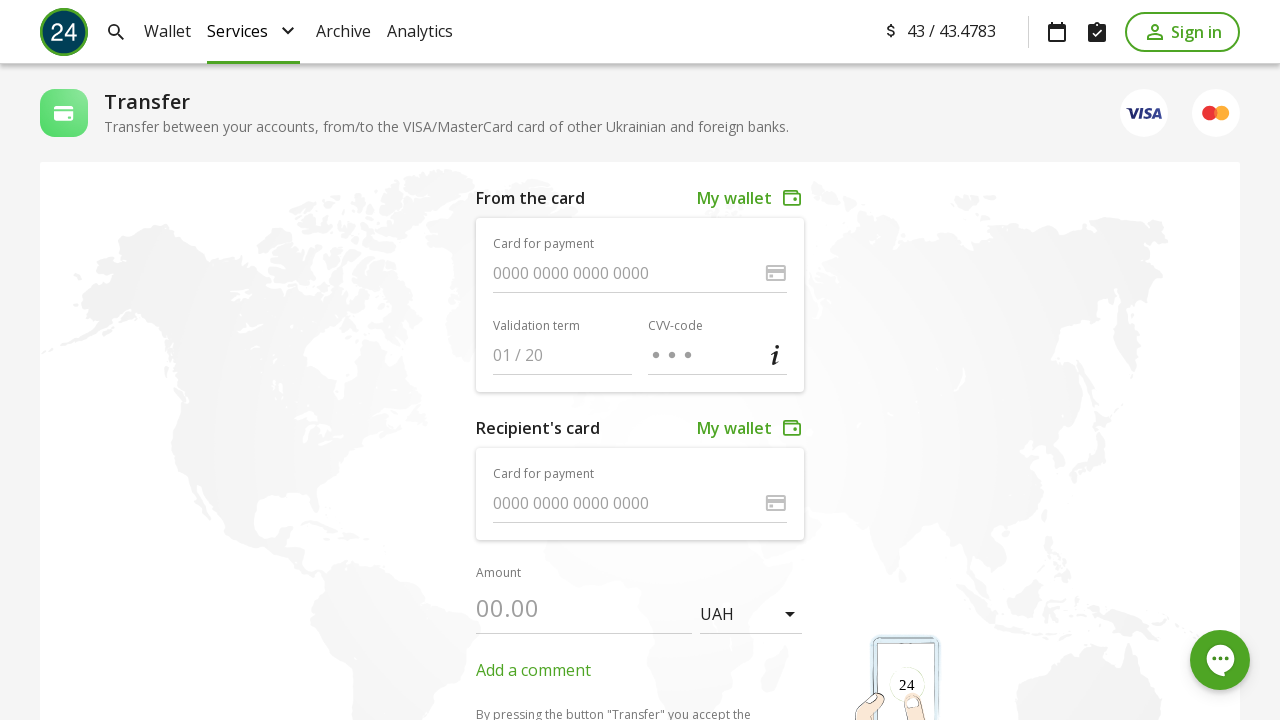